Tests dropdown functionality on a practice website by selecting options from single and multi-select dropdowns, including selecting a fruit by value and selecting multiple superhero options

Starting URL: https://letcode.in/dropdowns

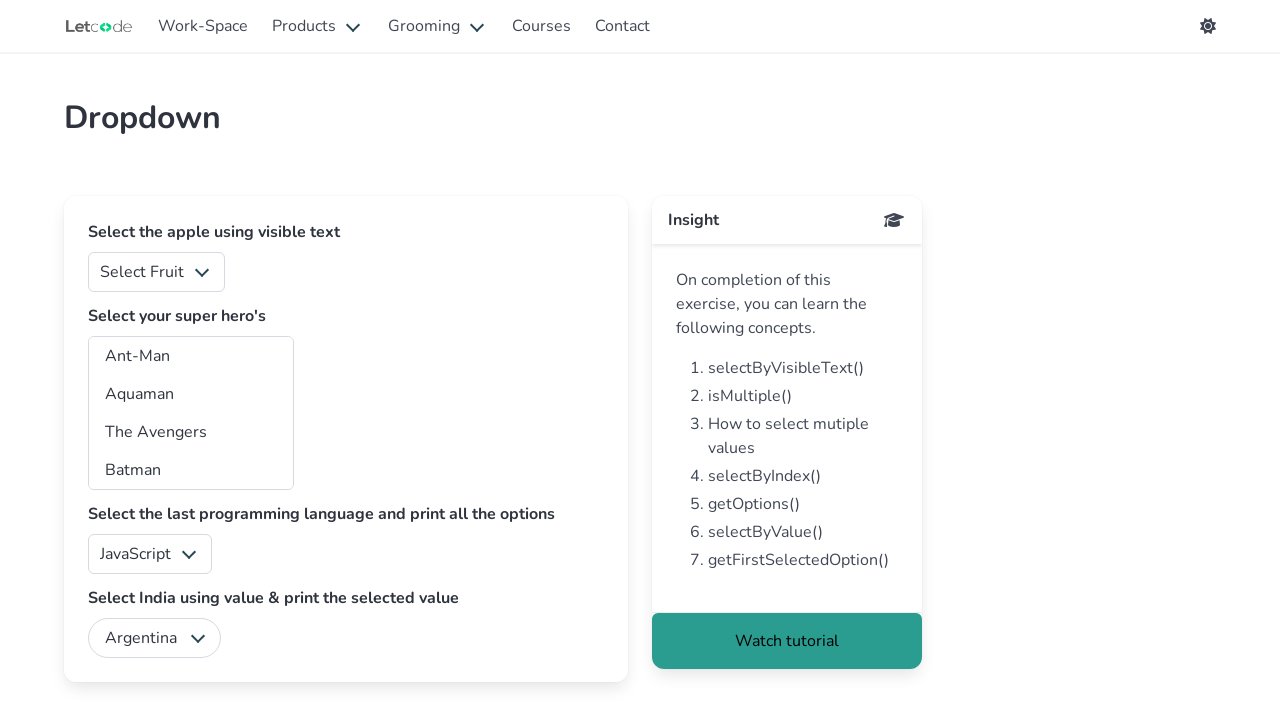

Selected fruit option with value '2' from fruits dropdown on #fruits
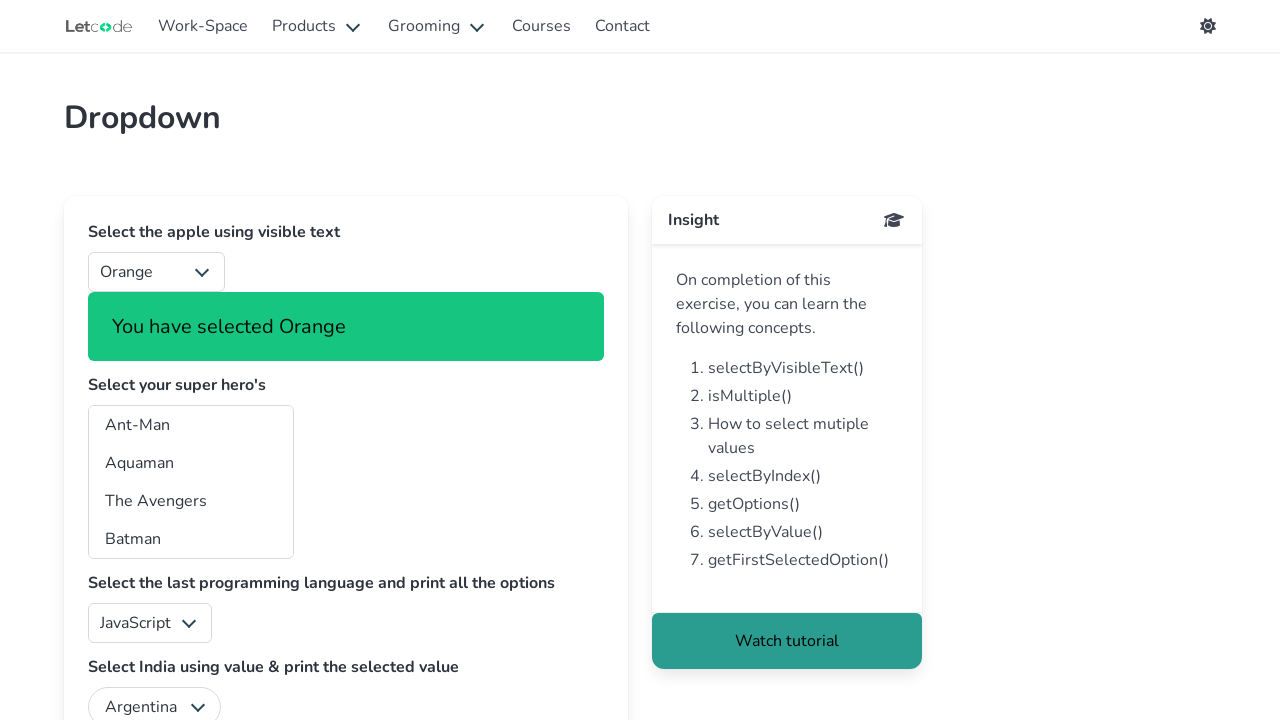

Selected superhero option 'ca' from multi-select dropdown on #superheros
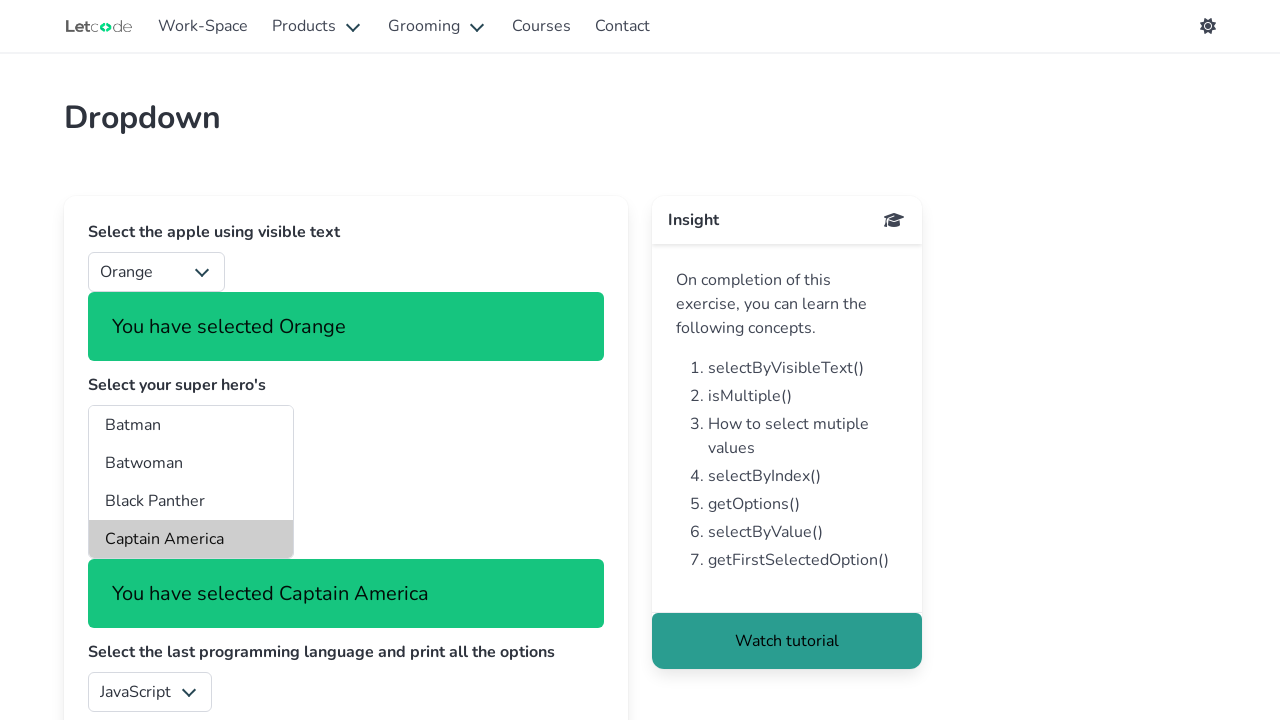

Selected multiple superhero options: 'ca', 'bt', 'wv', 'im' on #superheros
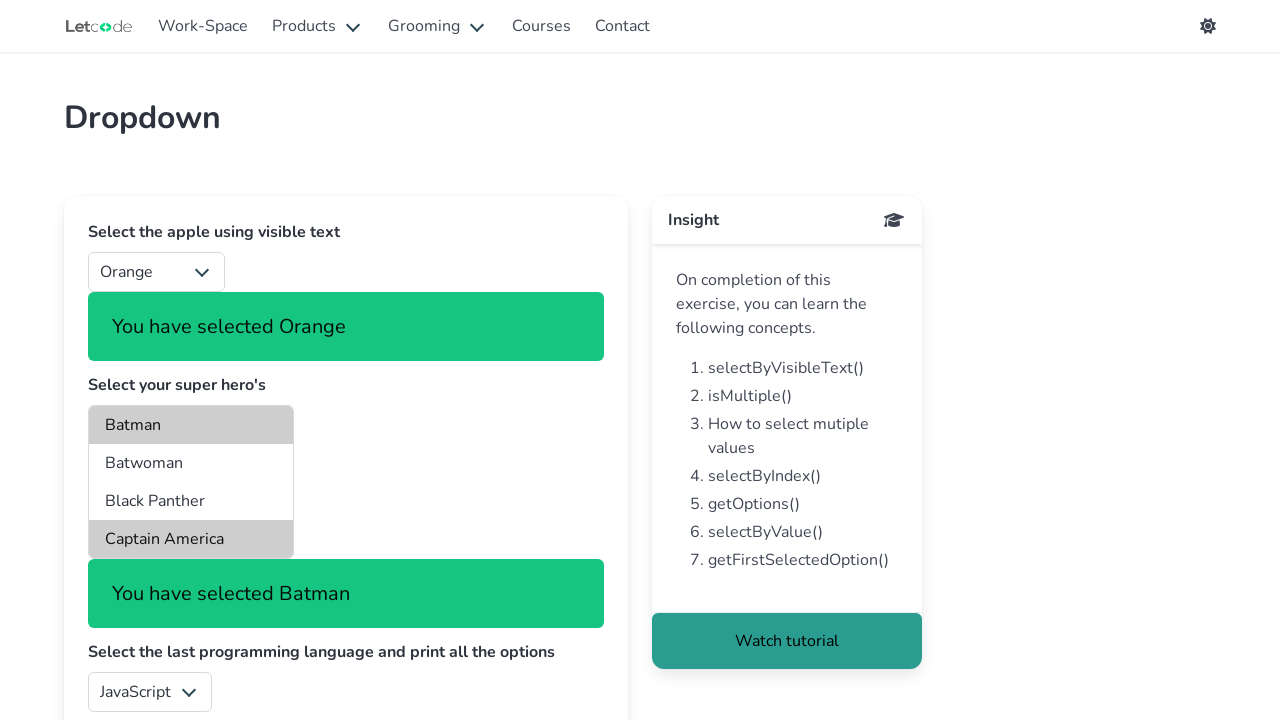

Verified that superhero option 'im' is selected
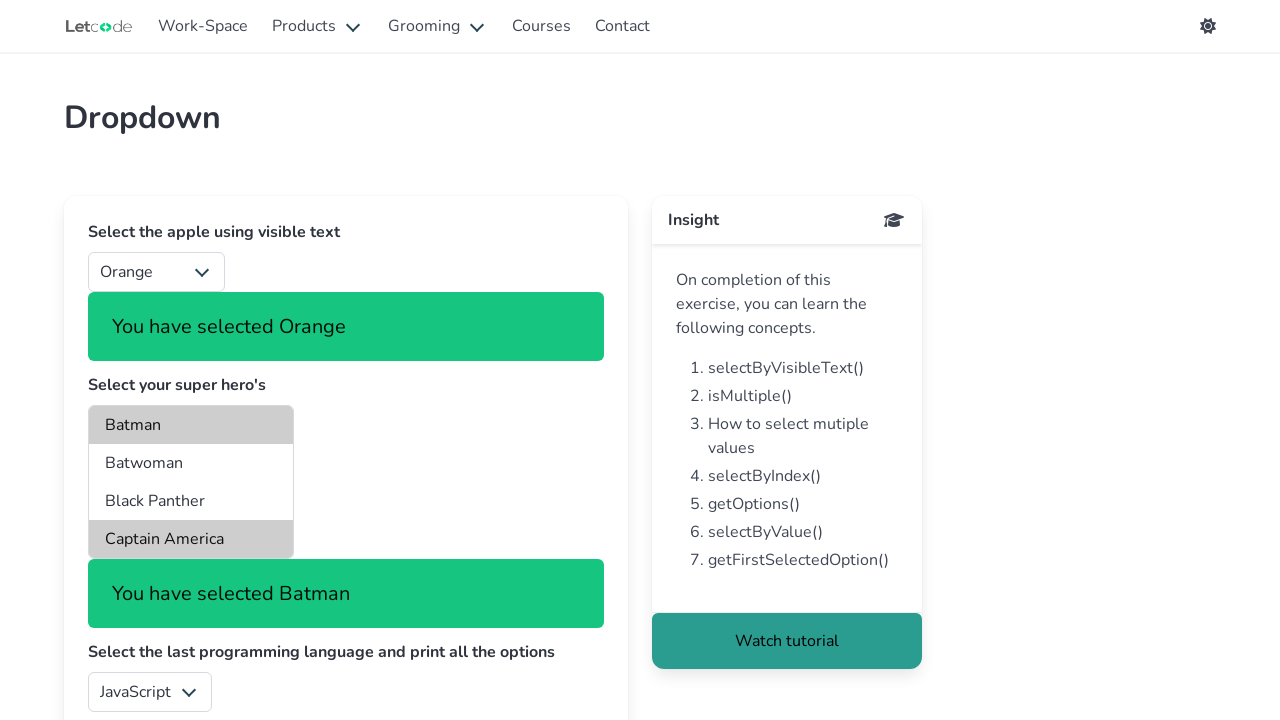

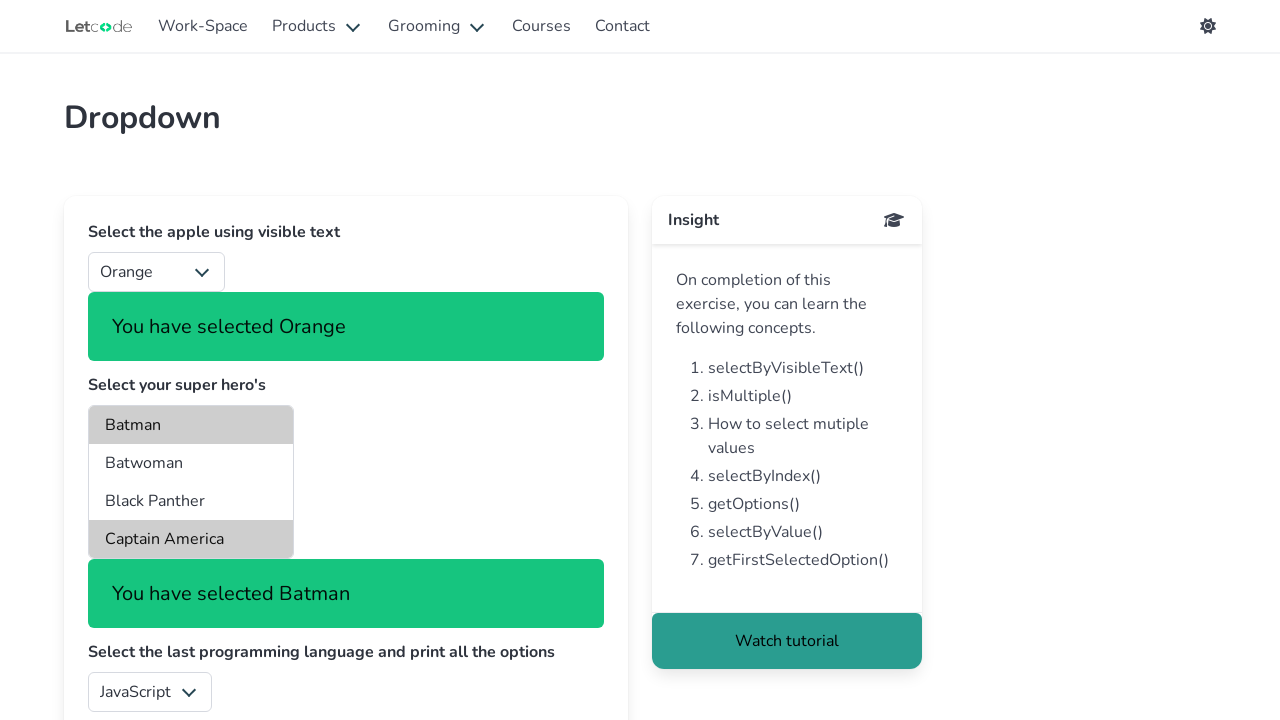